Tests multiple window handling using a more robust approach by storing window handles, clicking a link to open a new window, and then switching between windows to verify their titles.

Starting URL: https://the-internet.herokuapp.com/windows

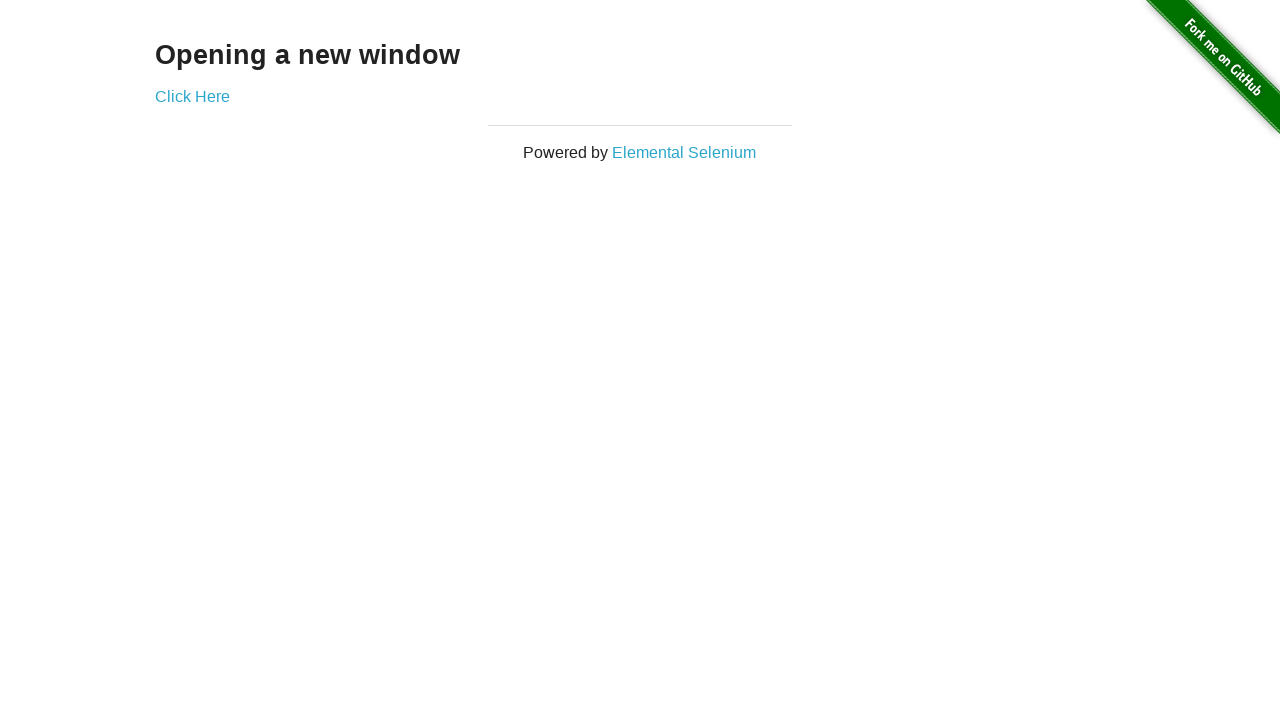

Stored reference to the first page
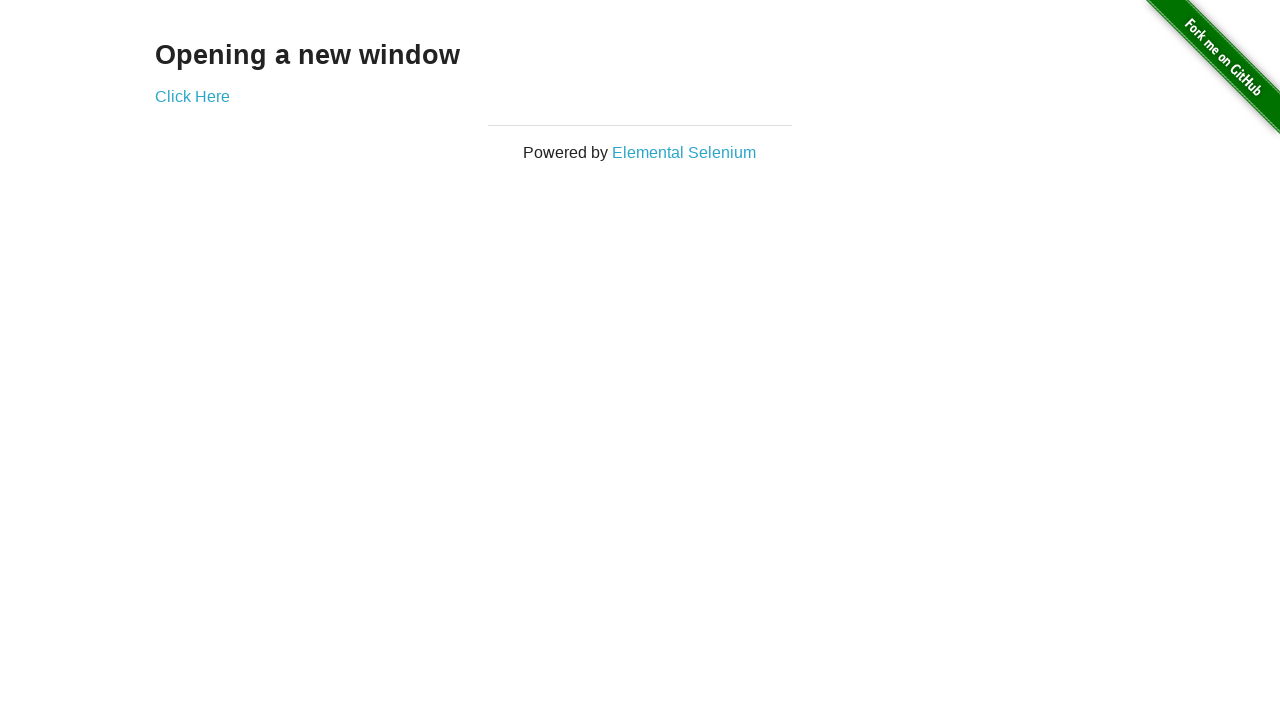

Clicked link to open a new window at (192, 96) on .example a
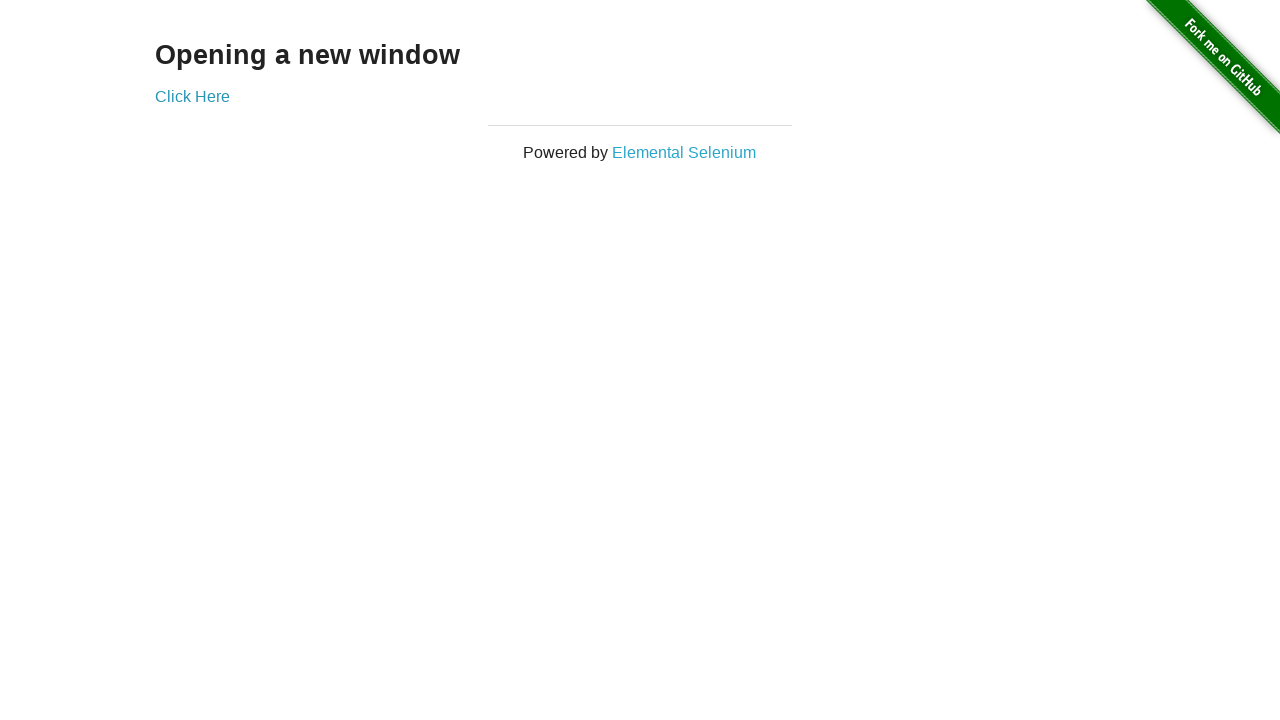

Captured reference to the new page window
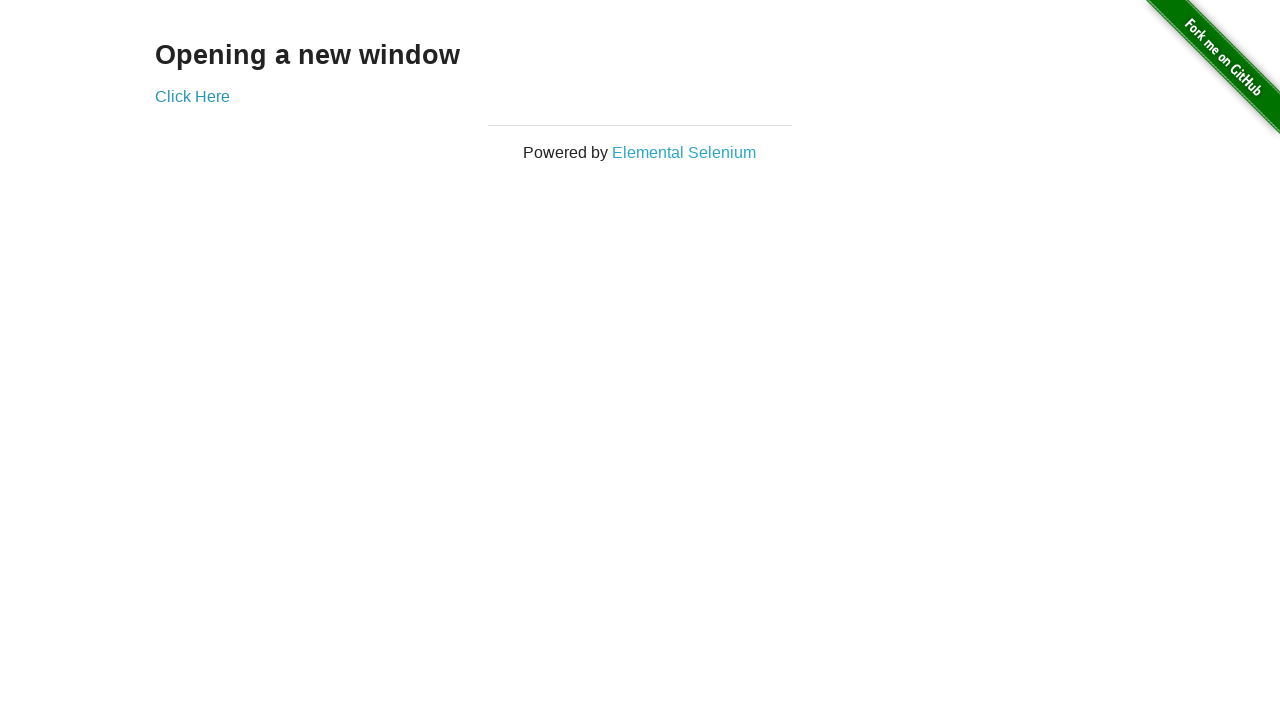

New page finished loading
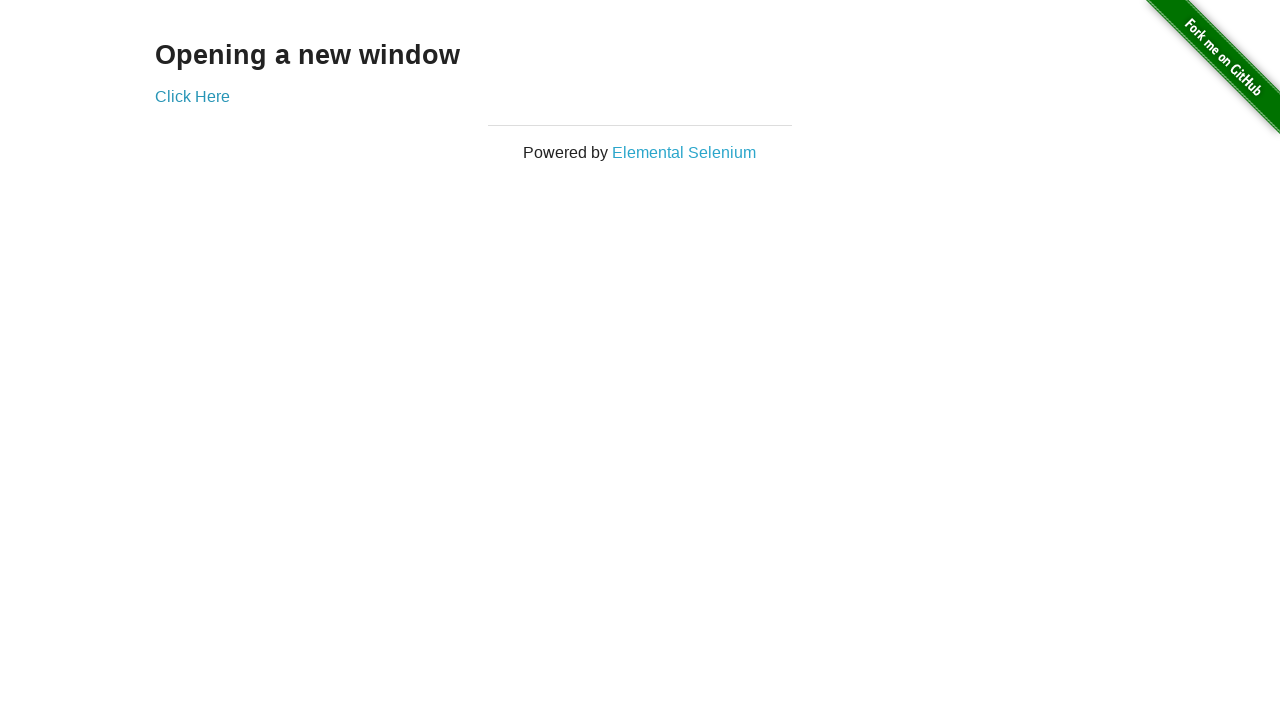

Verified first window title is 'The Internet'
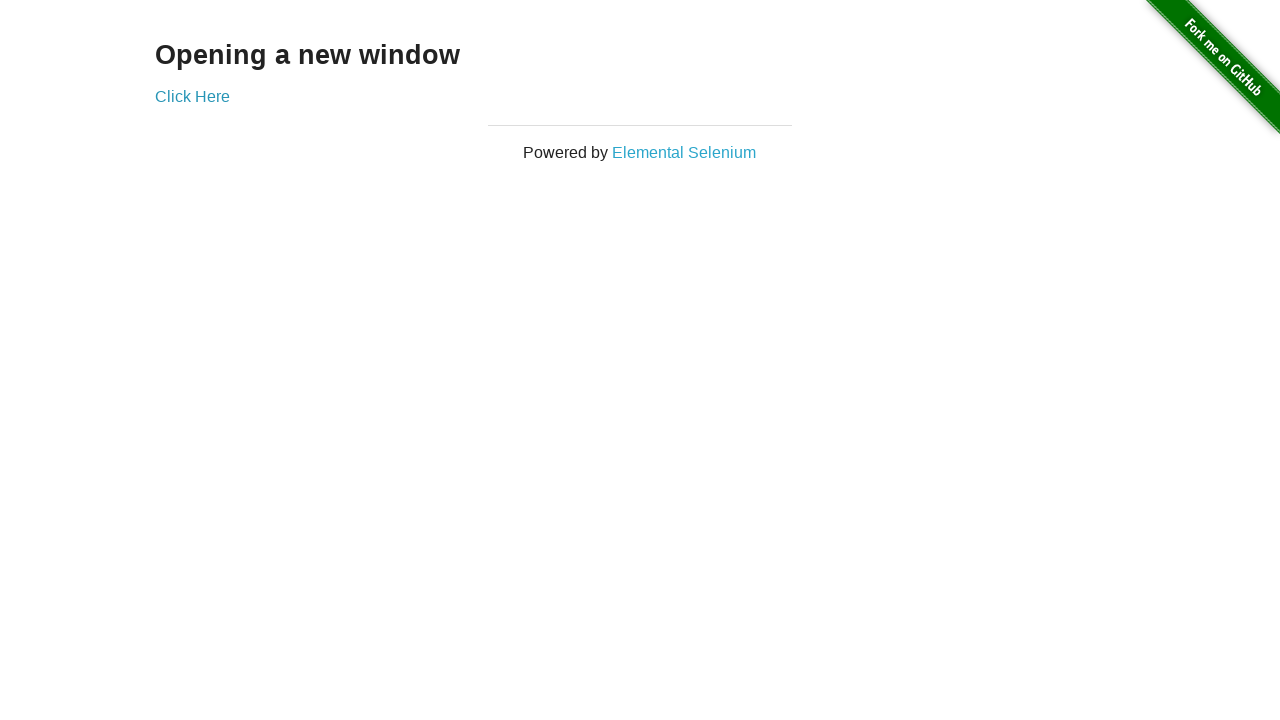

Verified second window title is 'New Window'
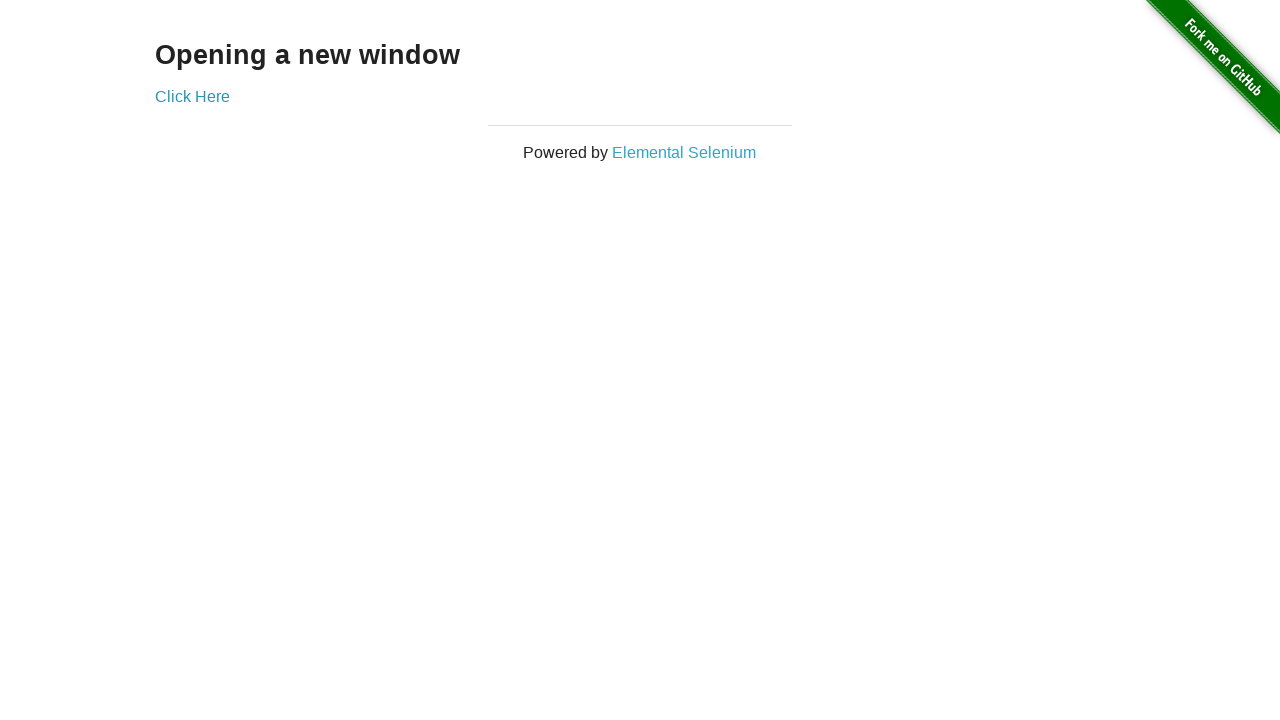

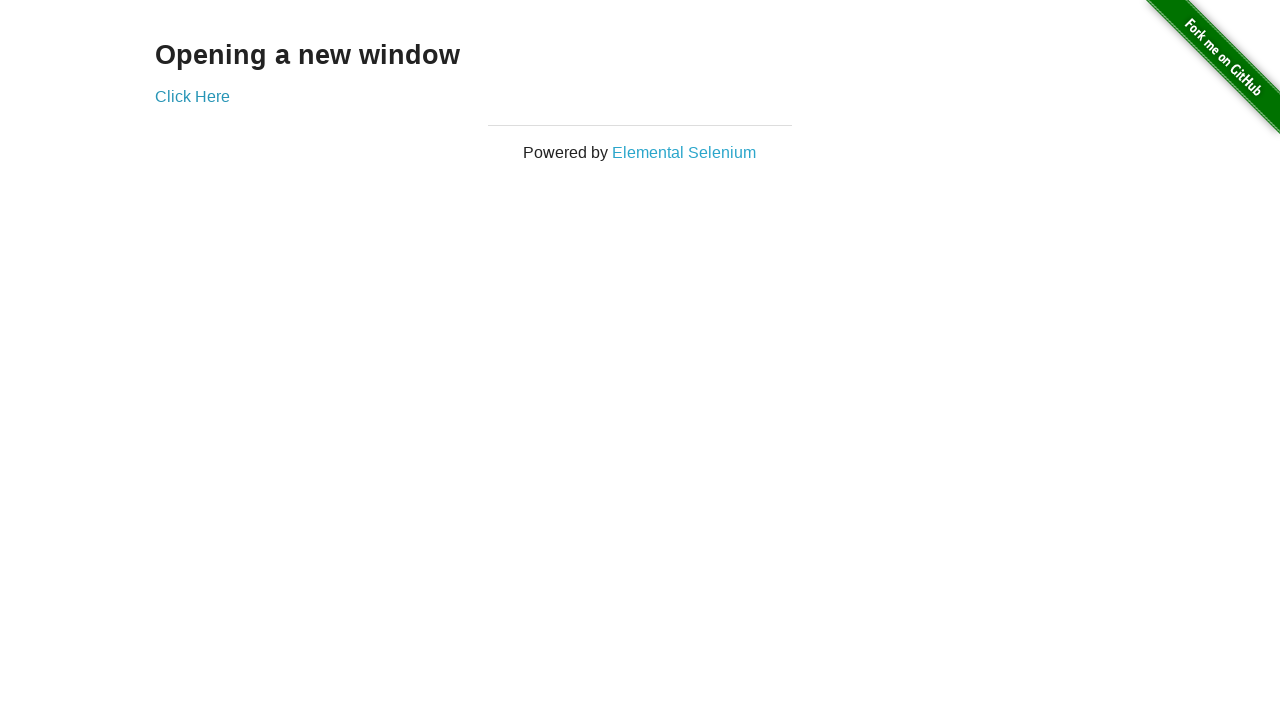